Tests hover functionality by navigating to a page with avatar images, hovering over the first avatar, and verifying that the hover caption becomes visible.

Starting URL: http://the-internet.herokuapp.com/hovers

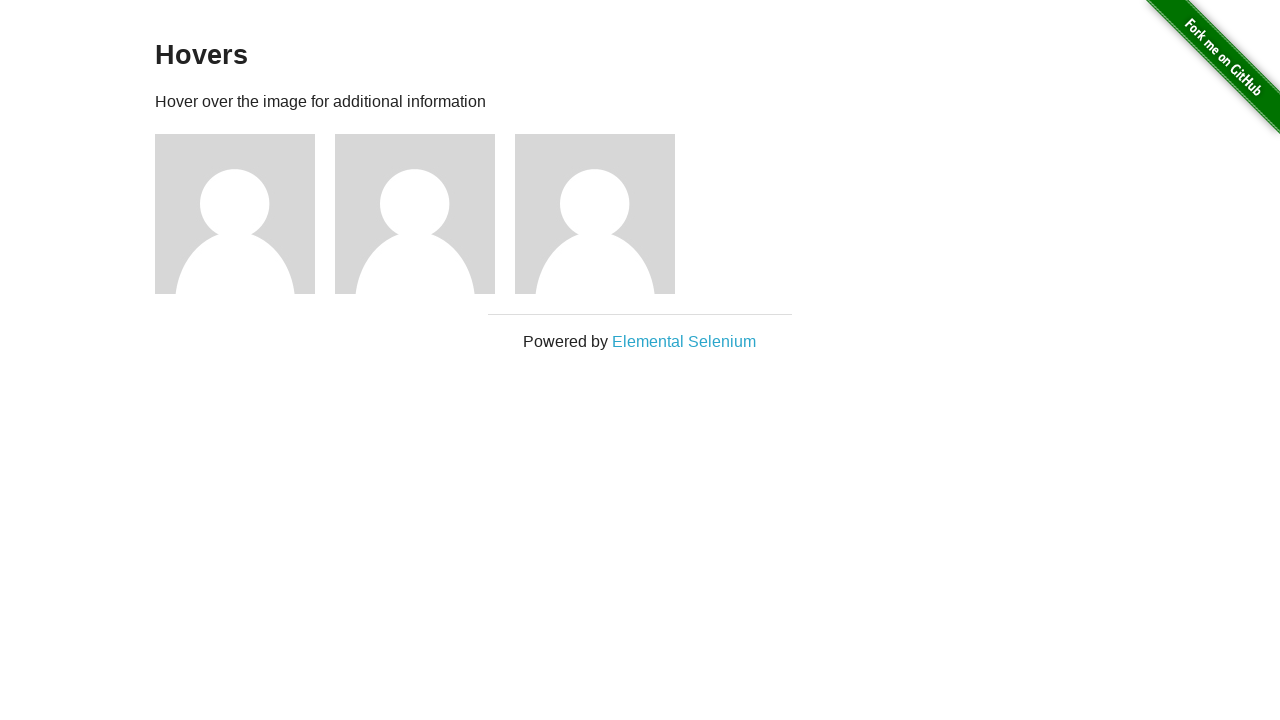

Navigated to hovers page
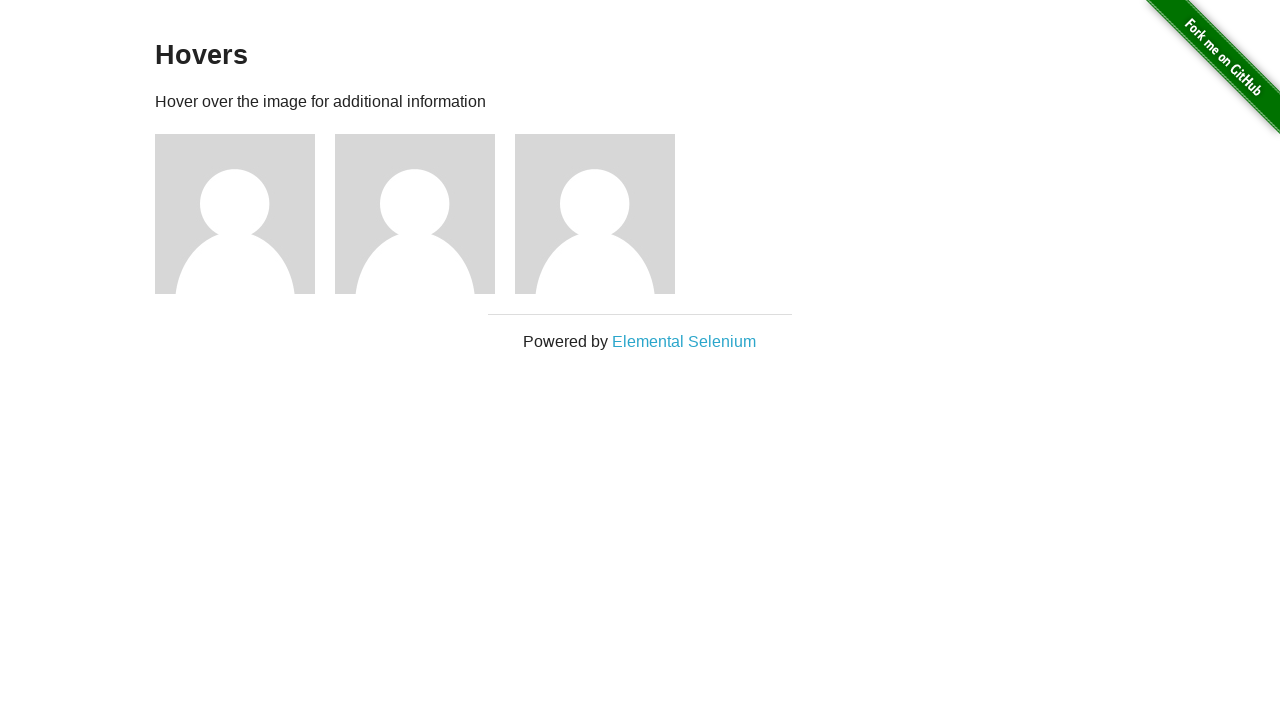

Located first avatar figure element
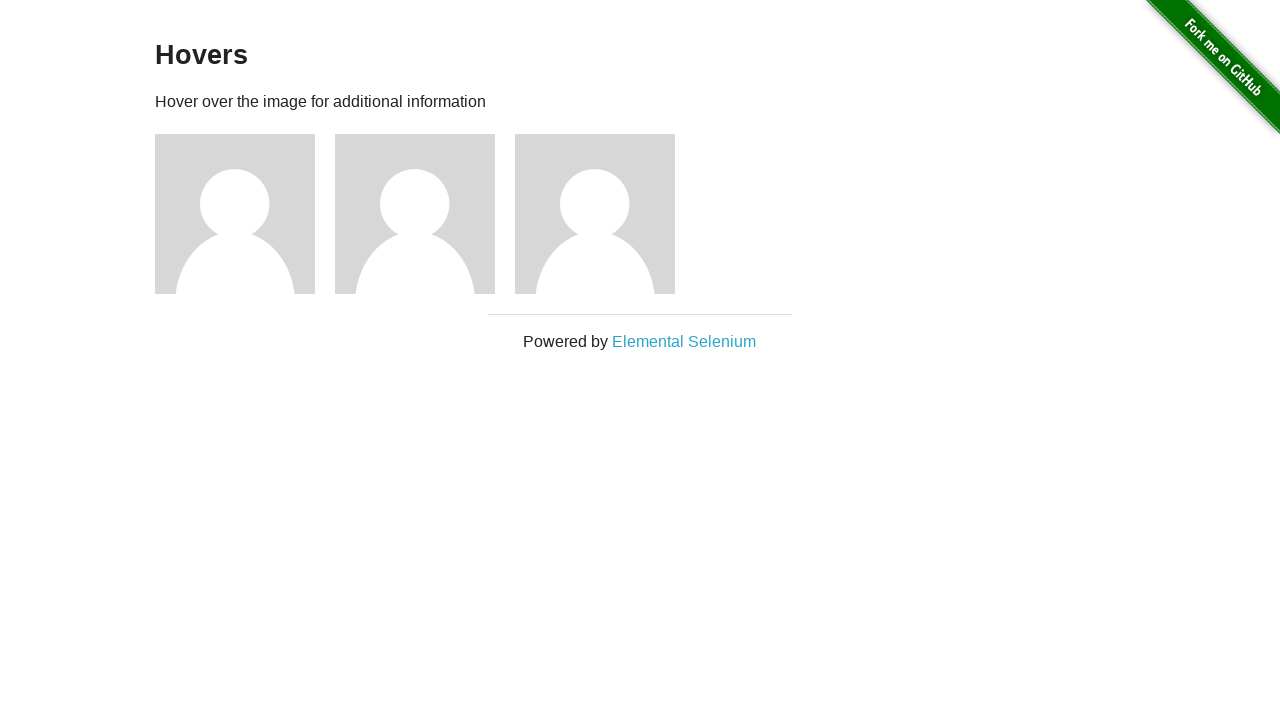

Hovered over first avatar at (245, 214) on .figure >> nth=0
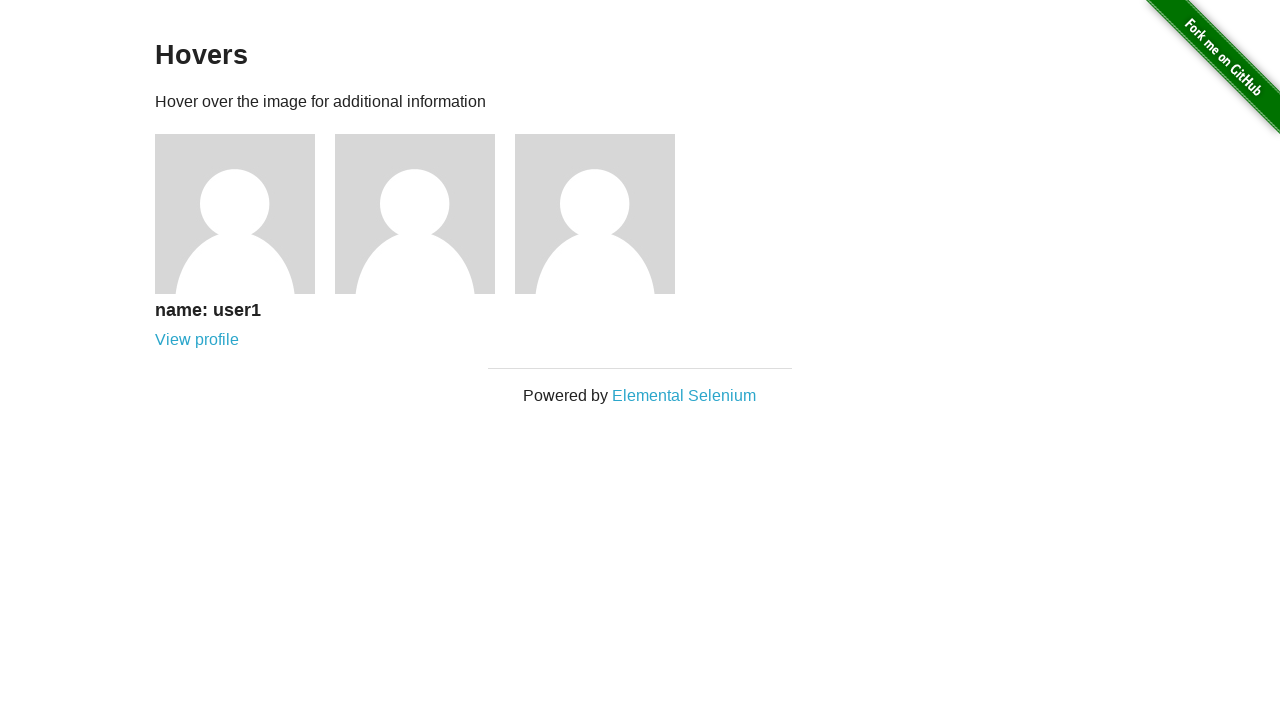

Hover caption became visible
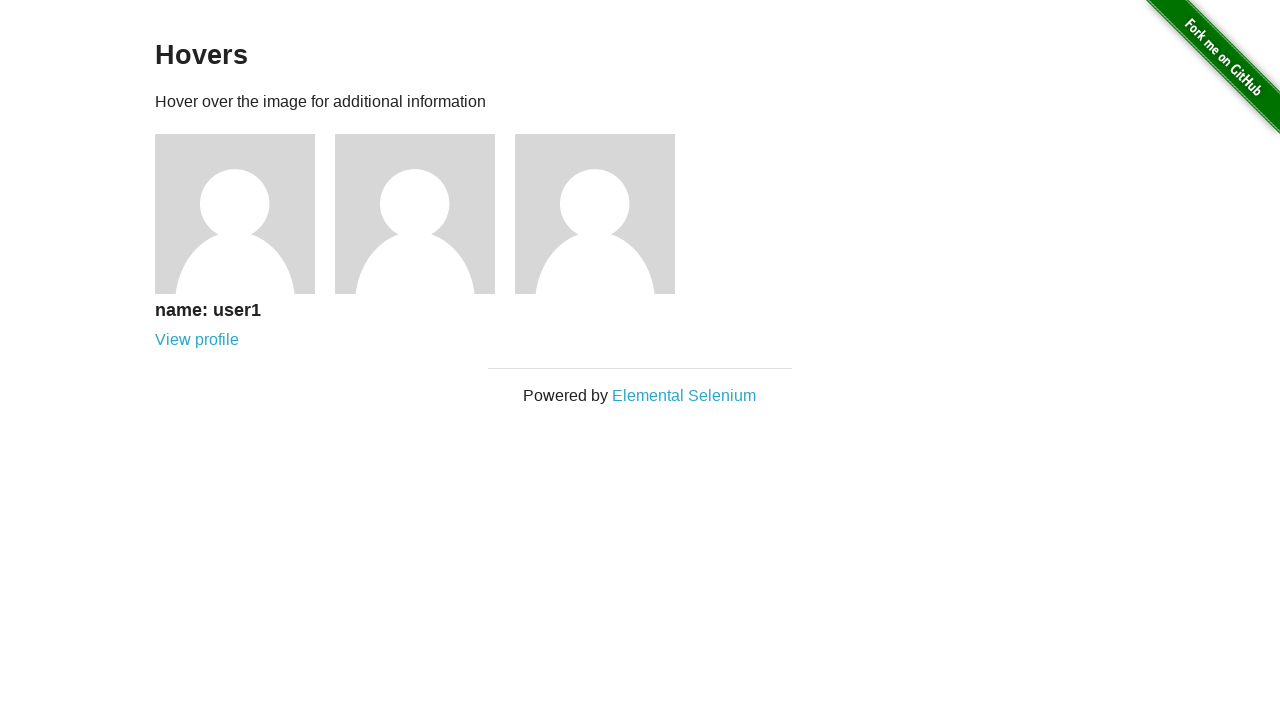

Verified that hover caption is visible
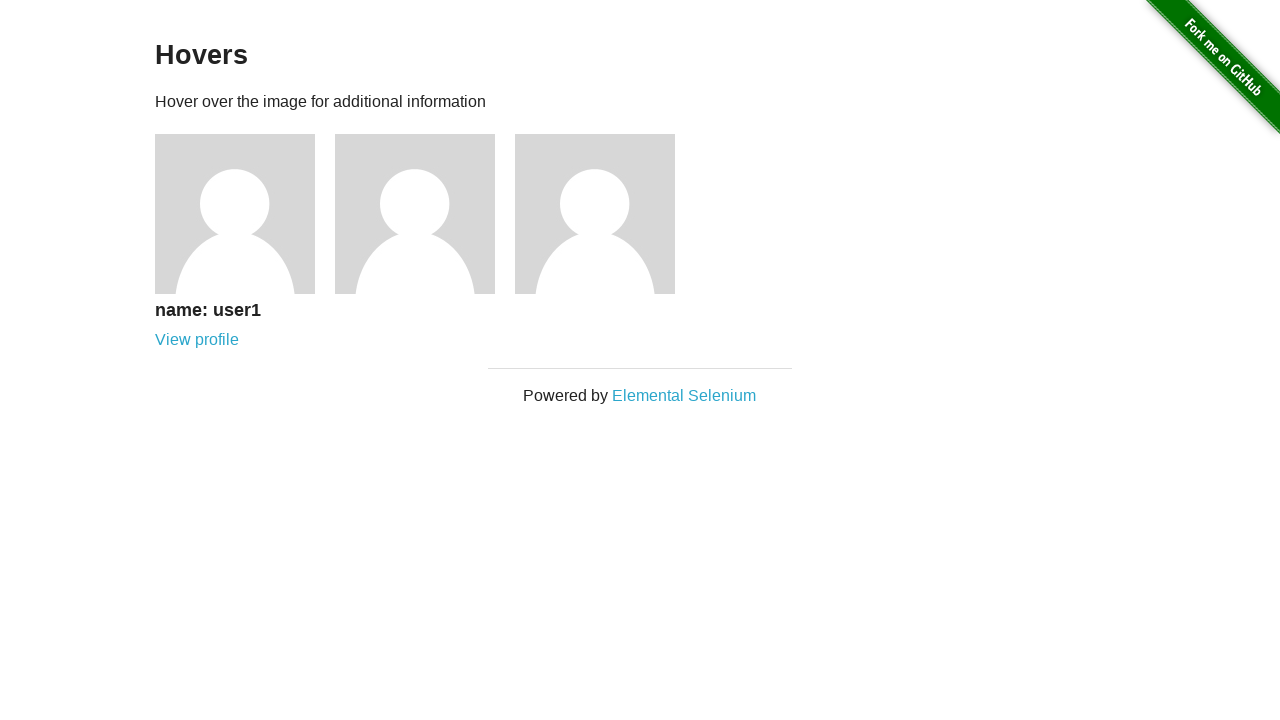

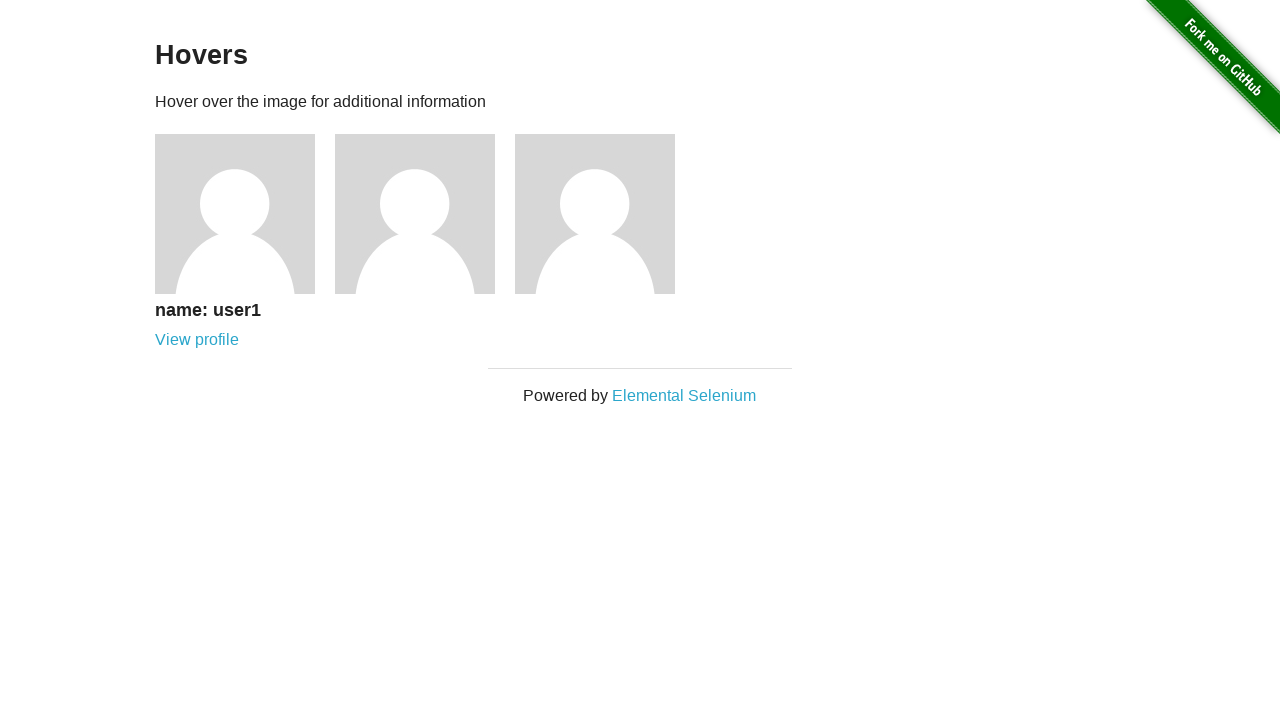